Verifies the breadcrumbs display "Introduction" on the API documentation page

Starting URL: https://webdriver.io/docs/api/

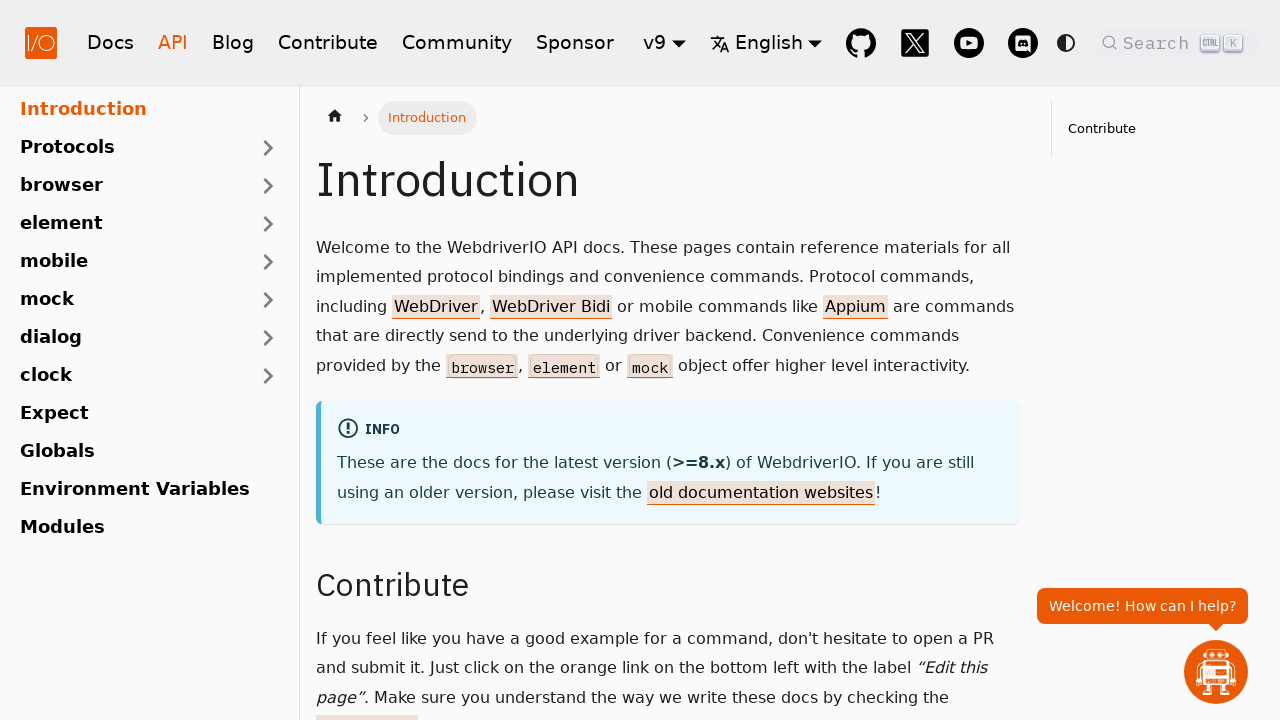

Located breadcrumb element with XPath selector
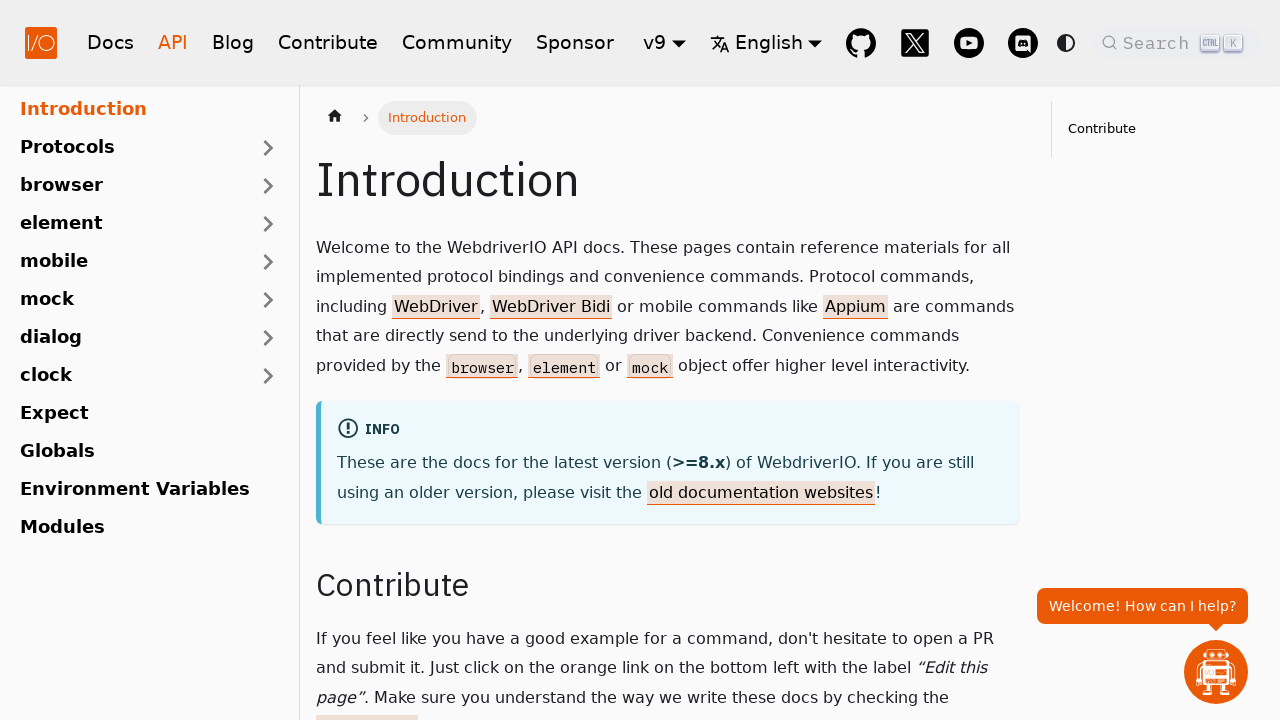

Breadcrumb element is visible and ready
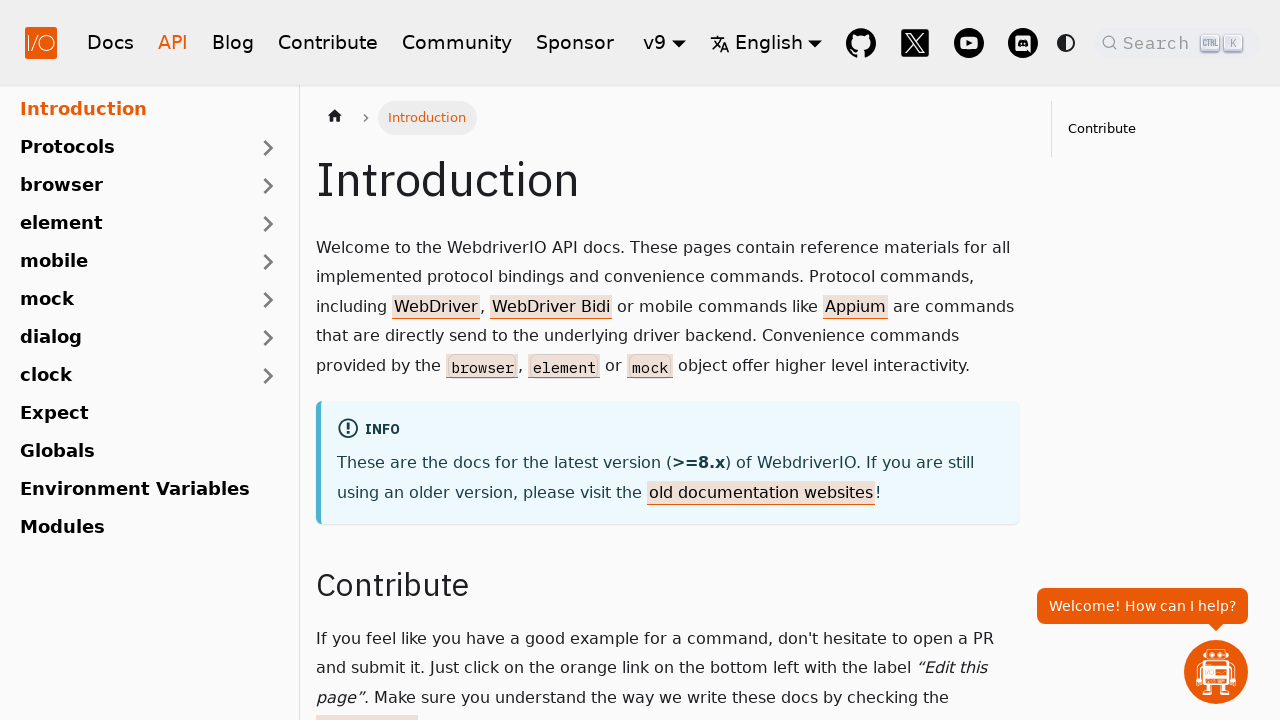

Retrieved breadcrumb text content
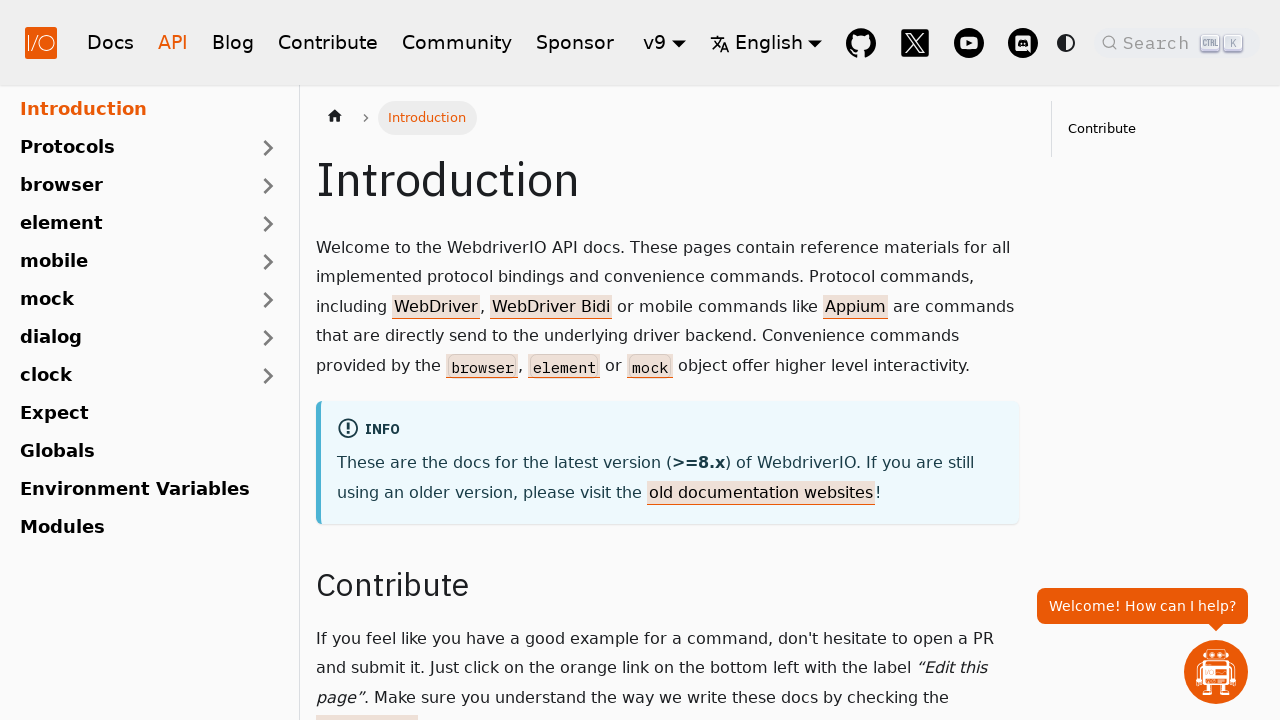

Verified breadcrumb text equals 'Introduction'
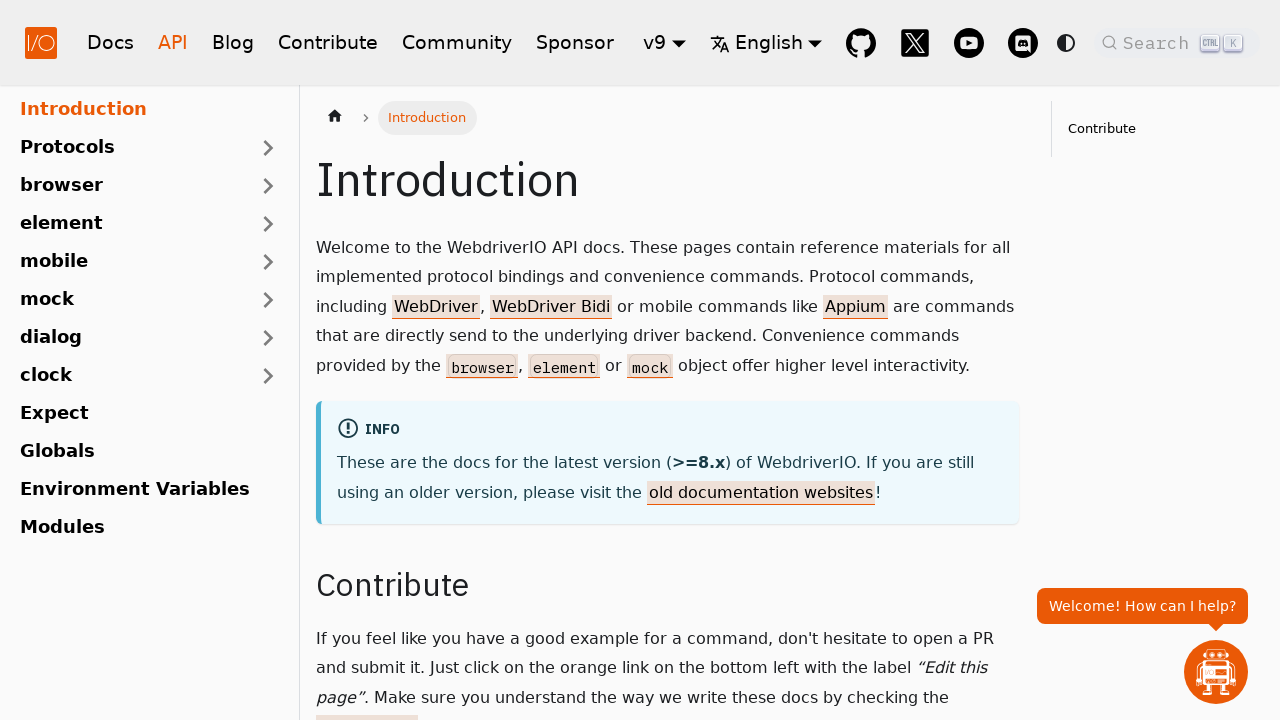

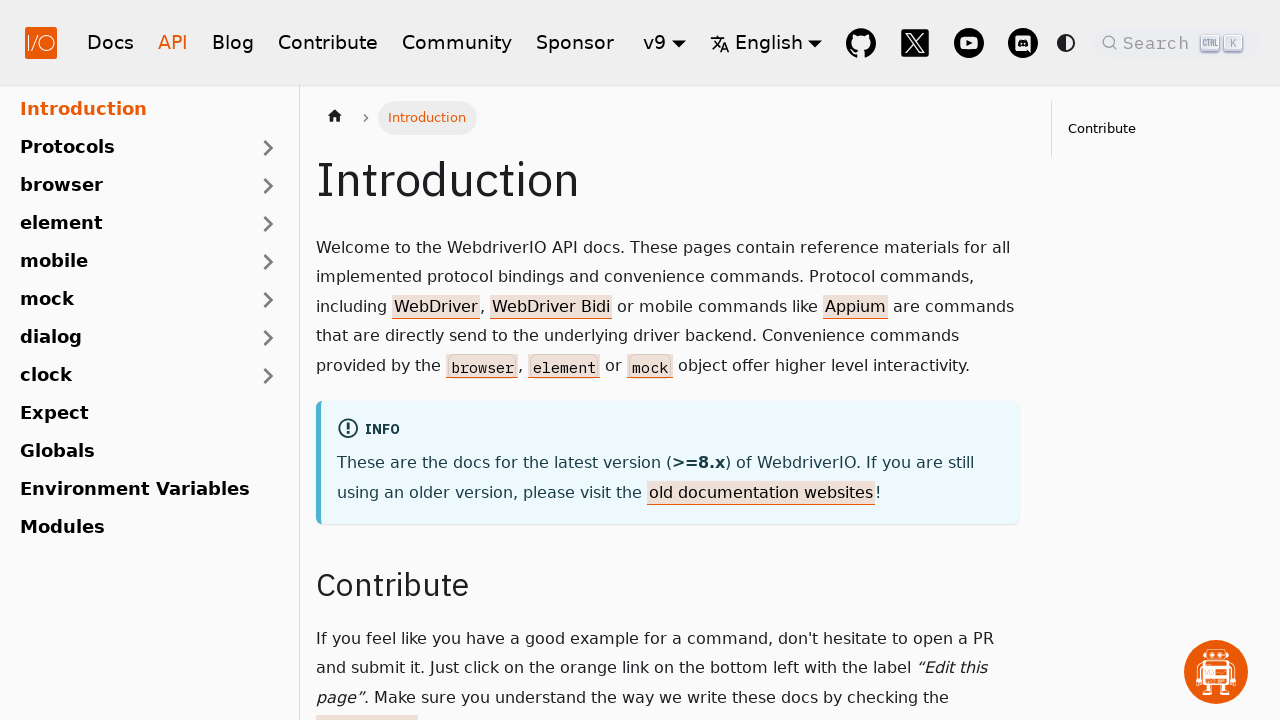